Tests the AWS Partner search functionality by entering a company name in the search bar and submitting the search query

Starting URL: https://partners.amazonaws.com/search/partners/

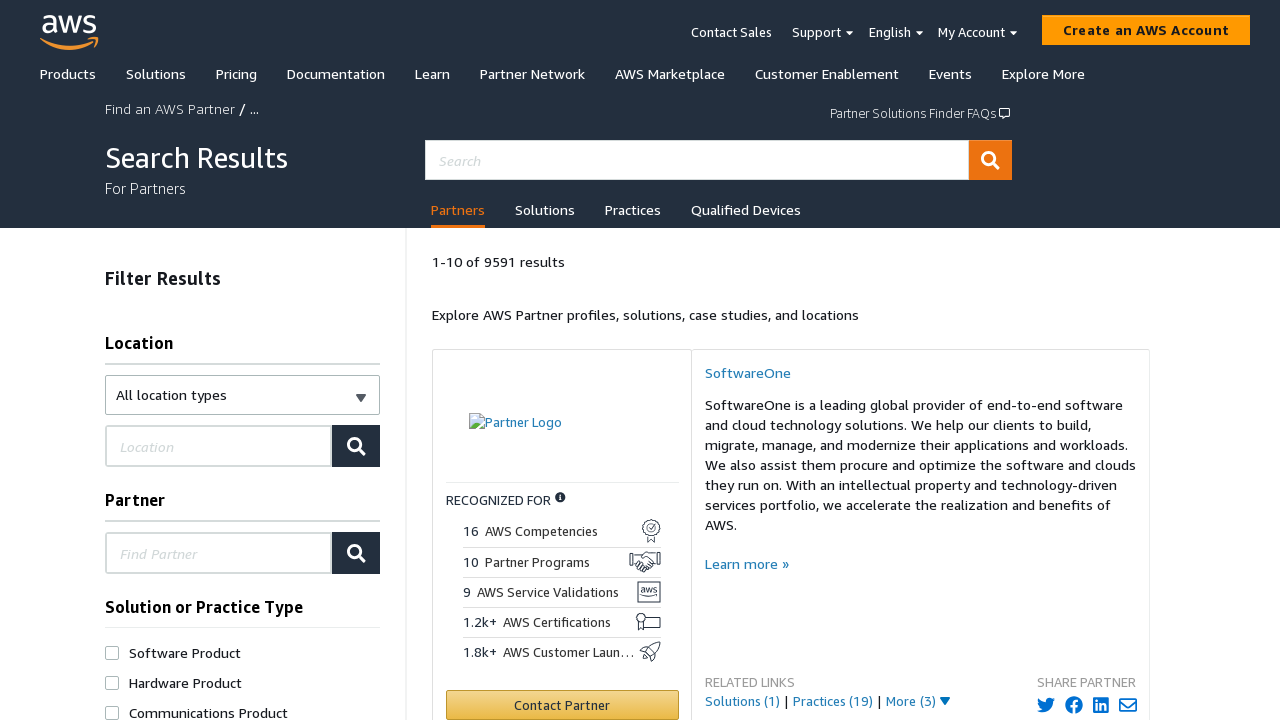

Search bar loaded and became available
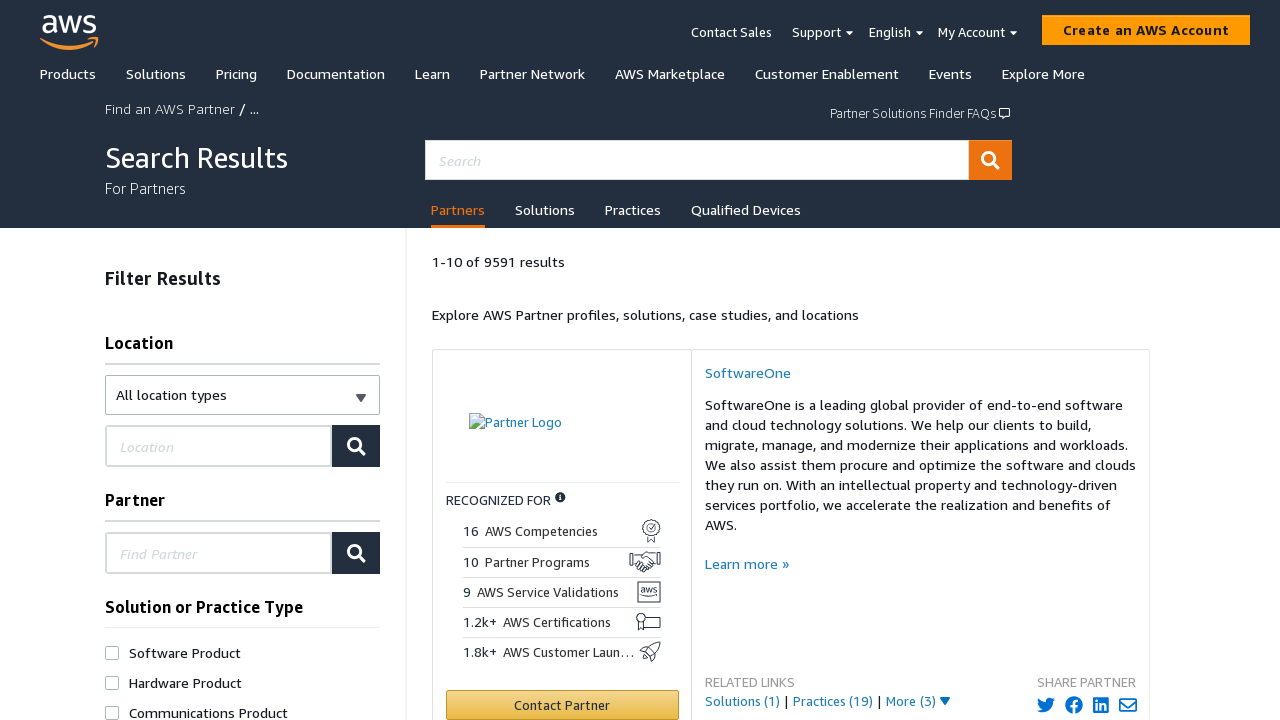

Entered 'Meyi Cloud' in the search bar on #awsui-autosuggest-0
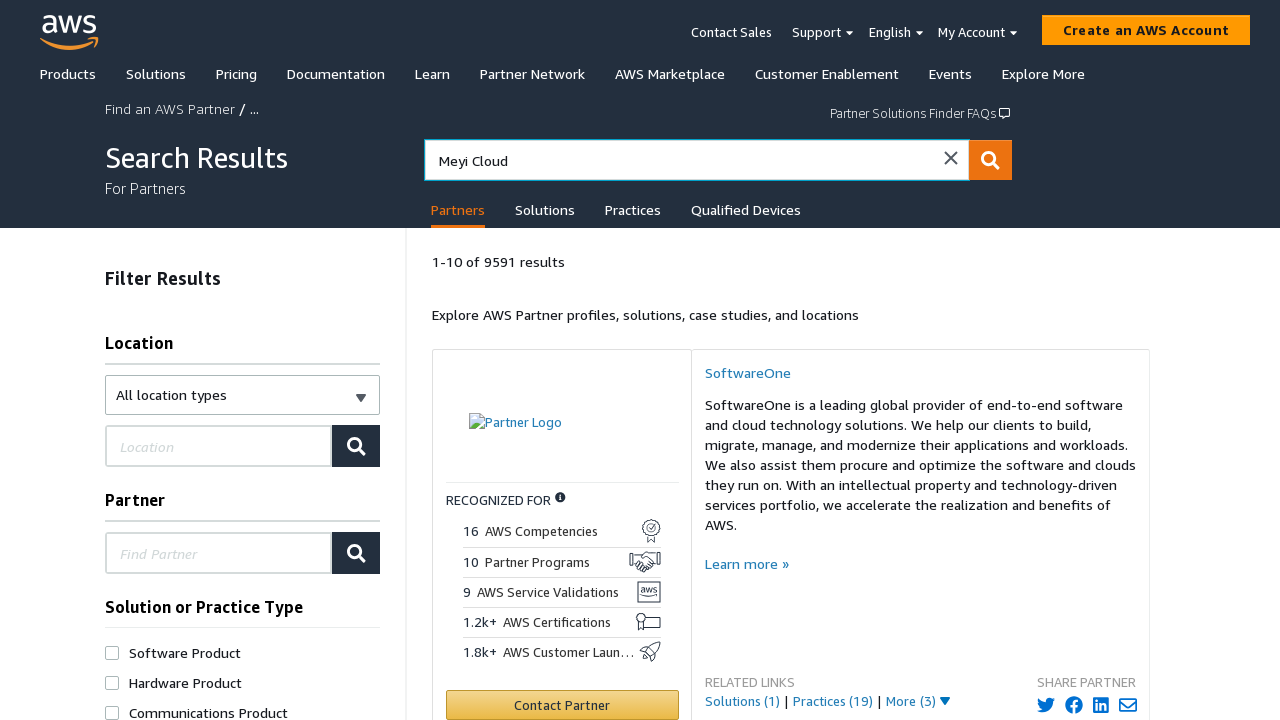

Pressed Enter to submit search query on #awsui-autosuggest-0
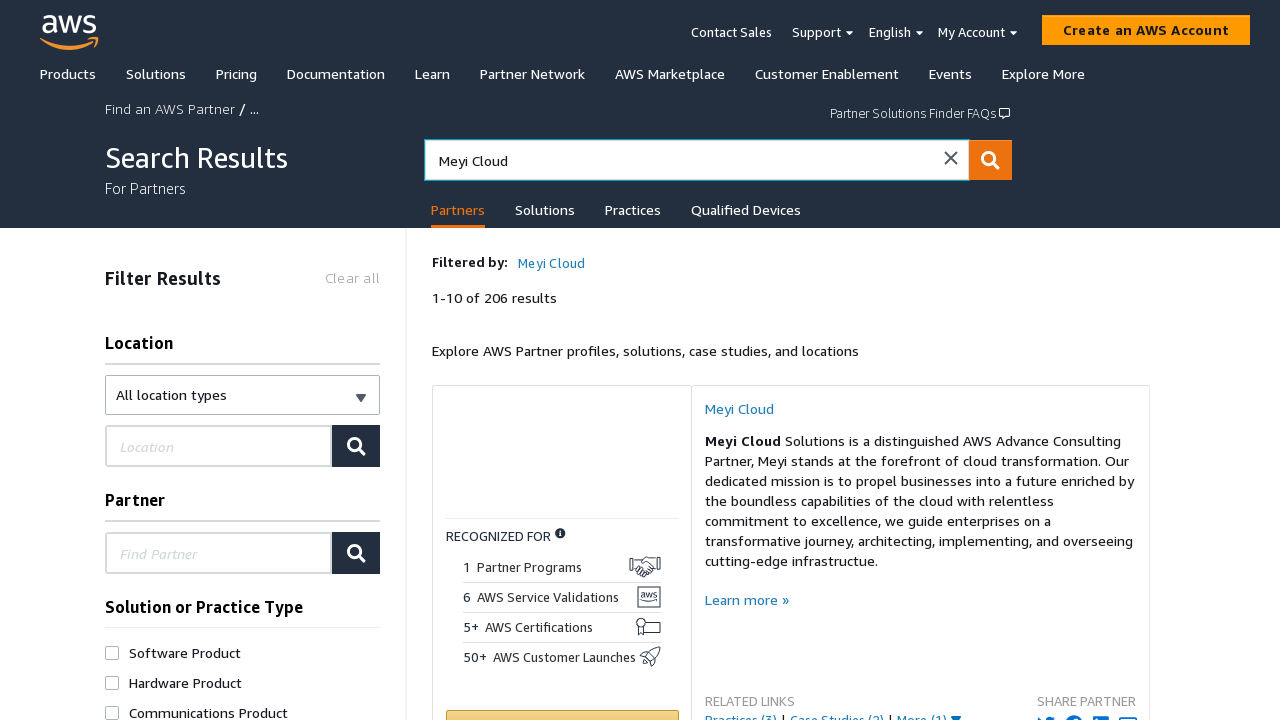

AWS Partner search results loaded successfully
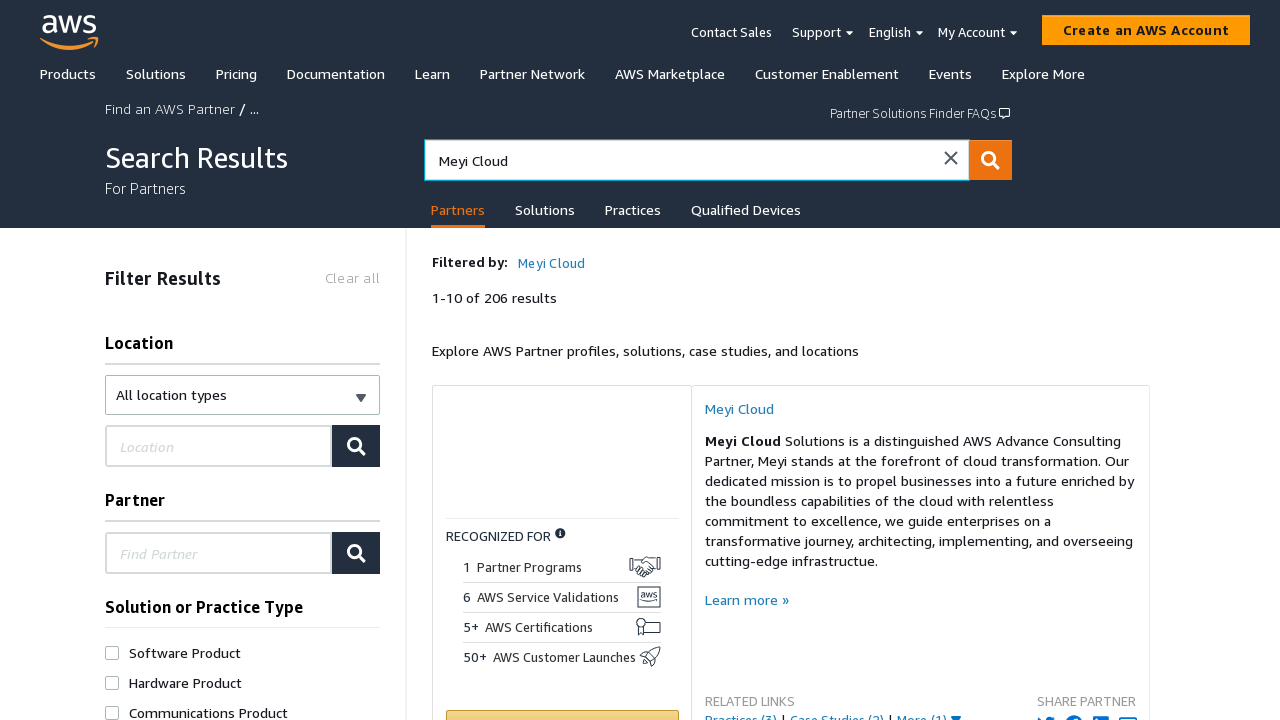

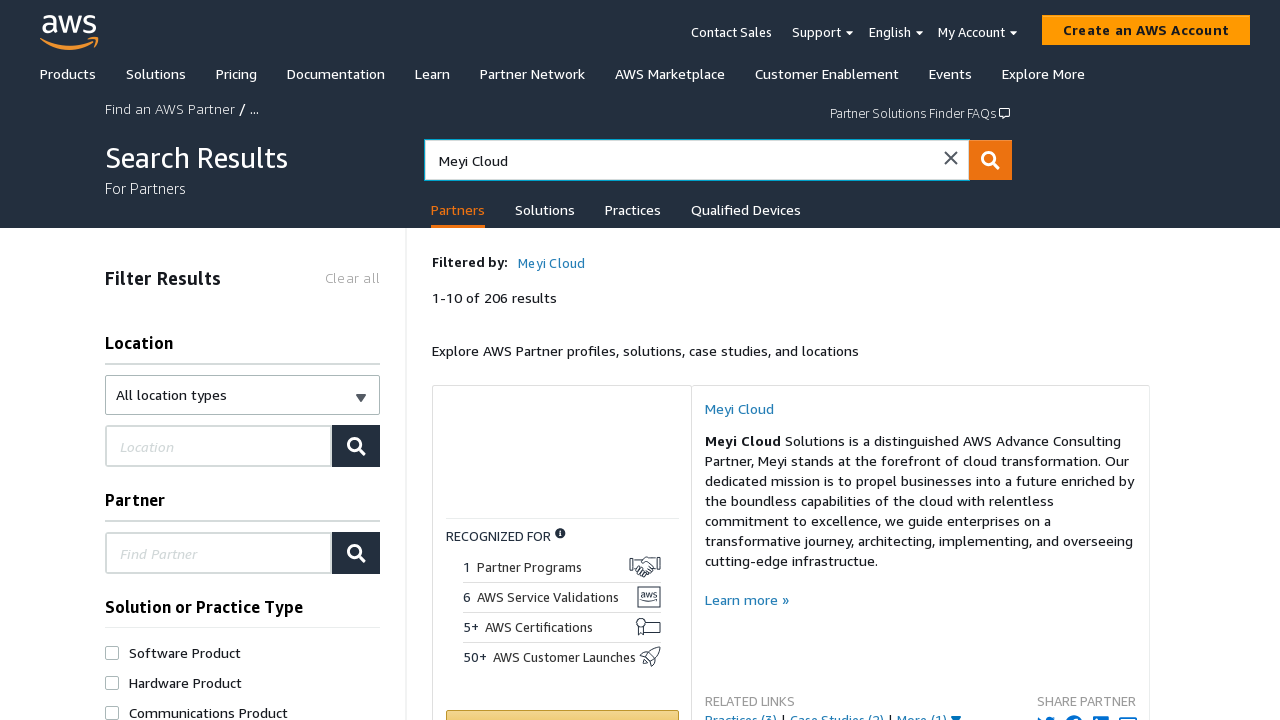